Tests drag and drop functionality on jQuery UI demo page by dragging an element and dropping it onto a target area

Starting URL: http://jqueryui.com/droppable/

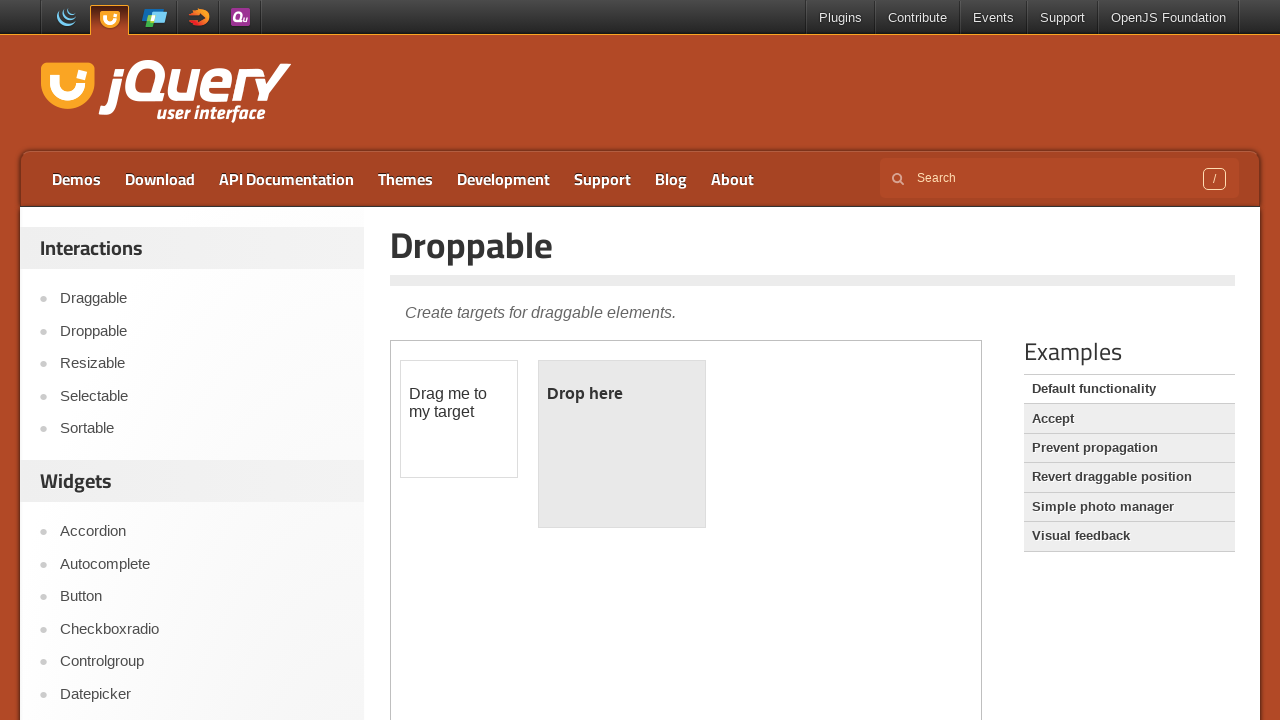

Located iframe containing draggable and droppable elements
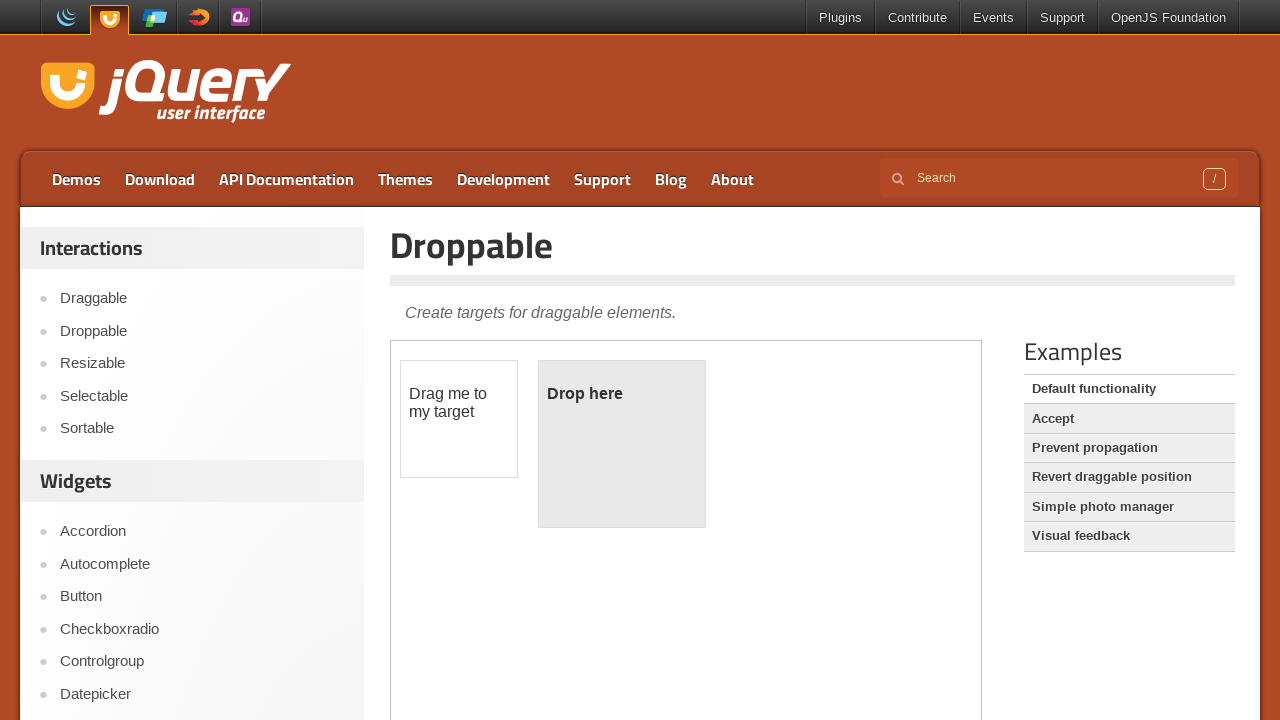

Located draggable source element
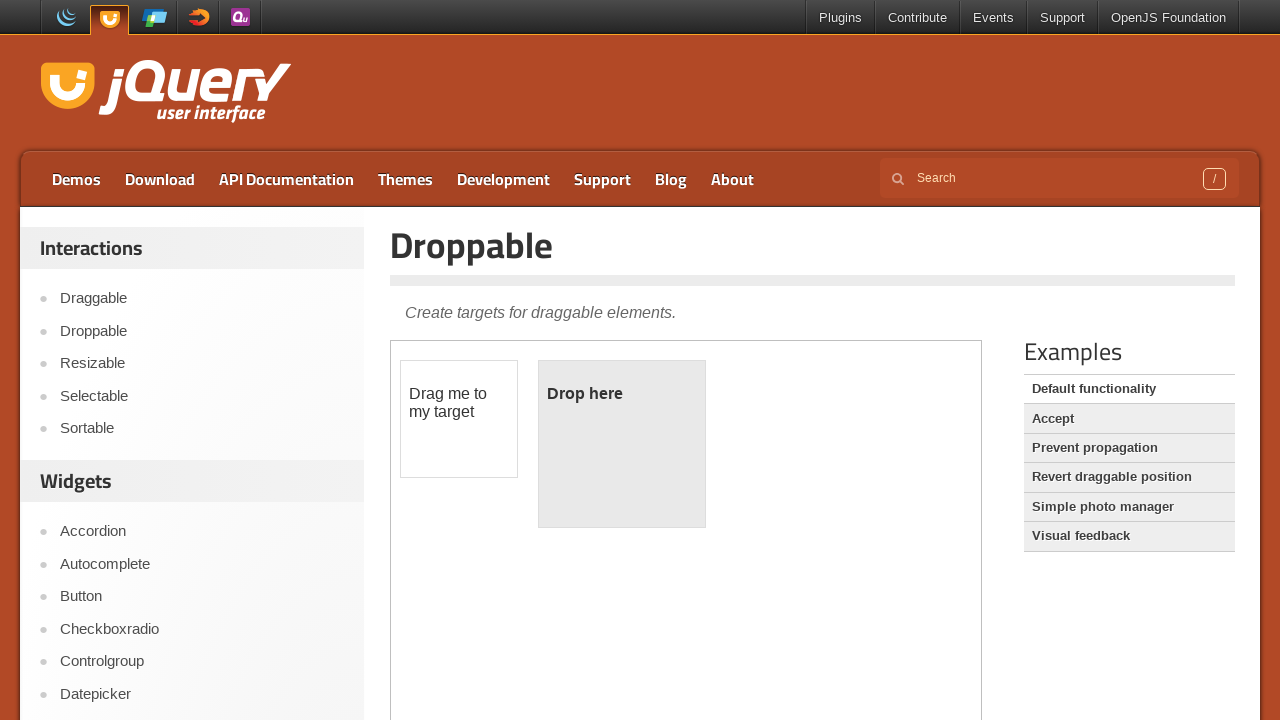

Located droppable target element
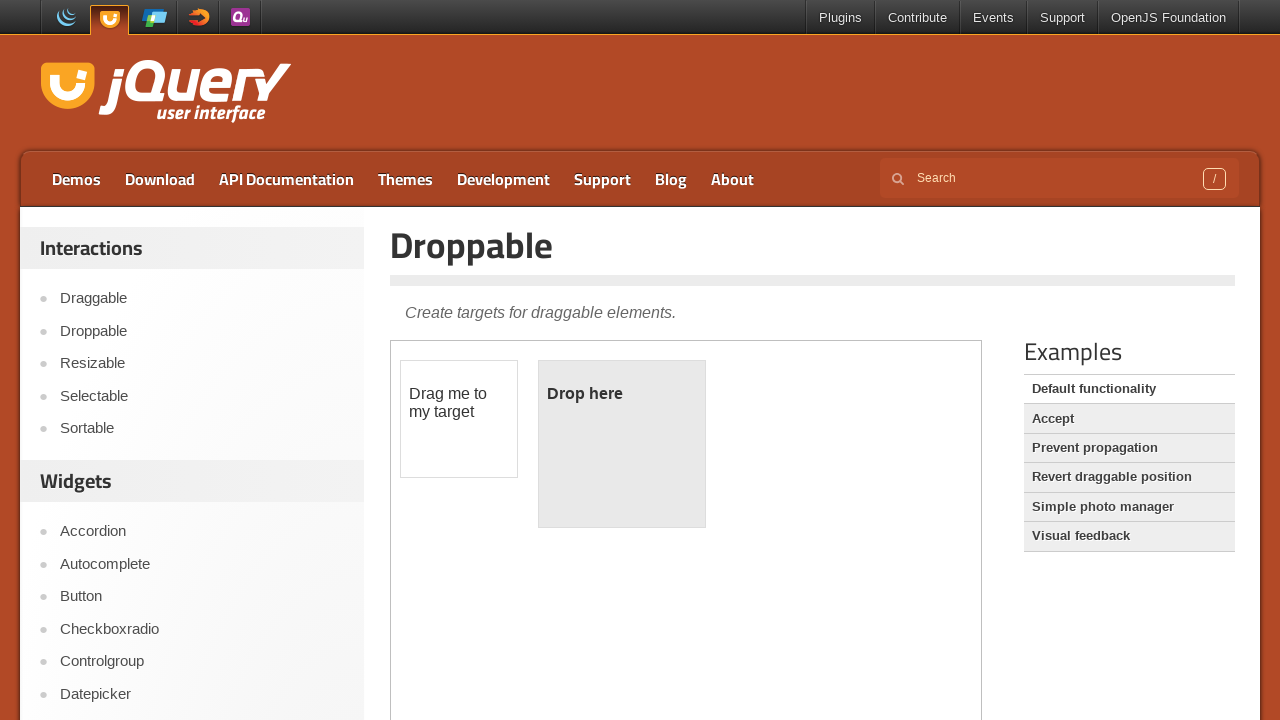

Dragged element from source to target location at (622, 444)
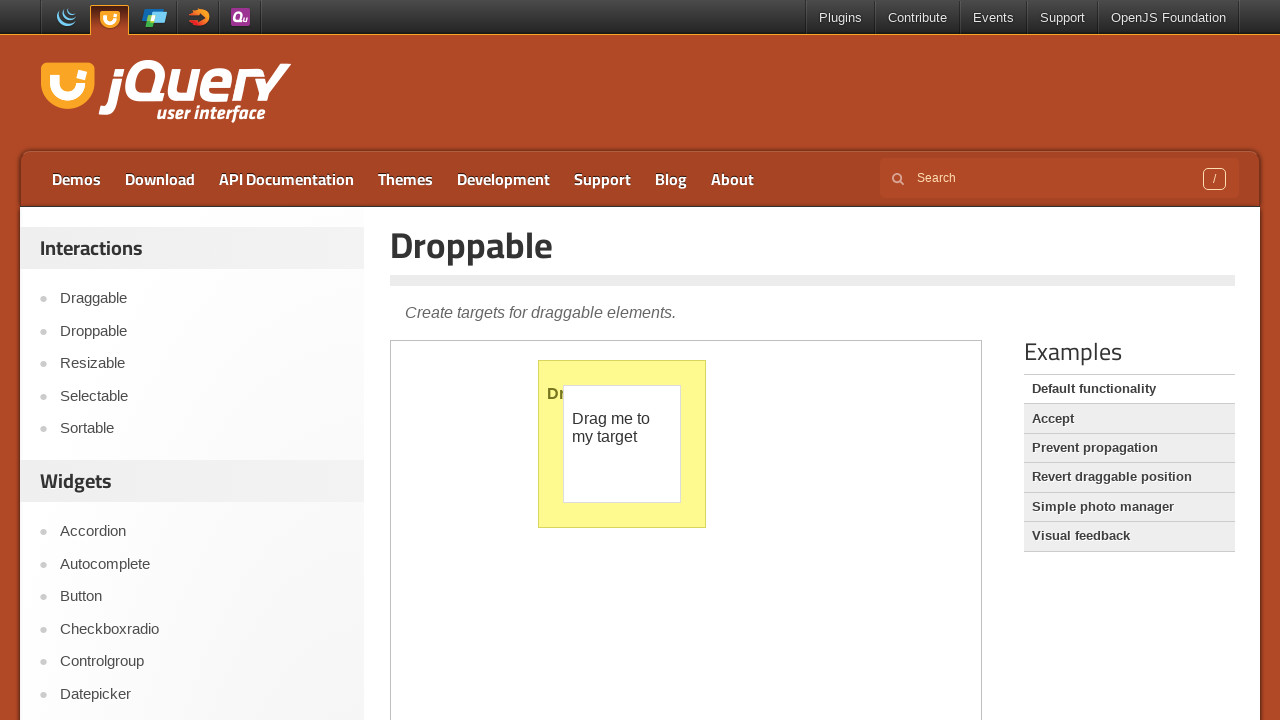

Waited 500ms for drop action to complete
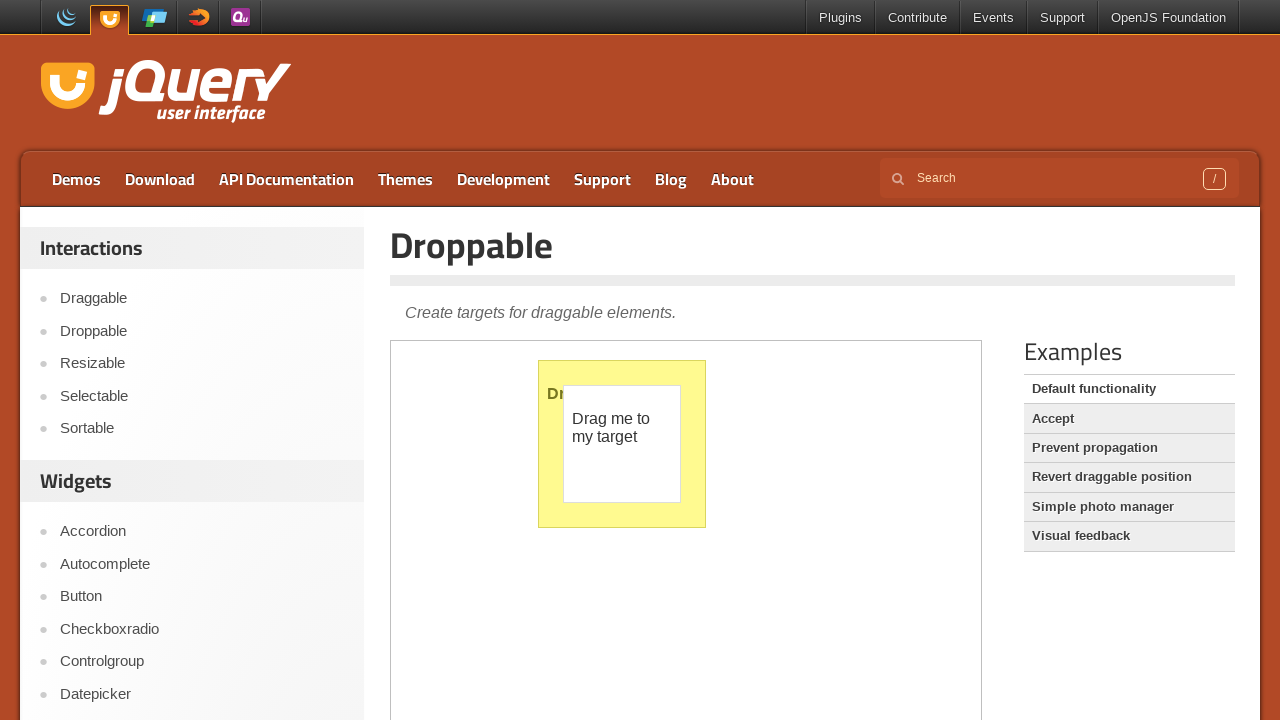

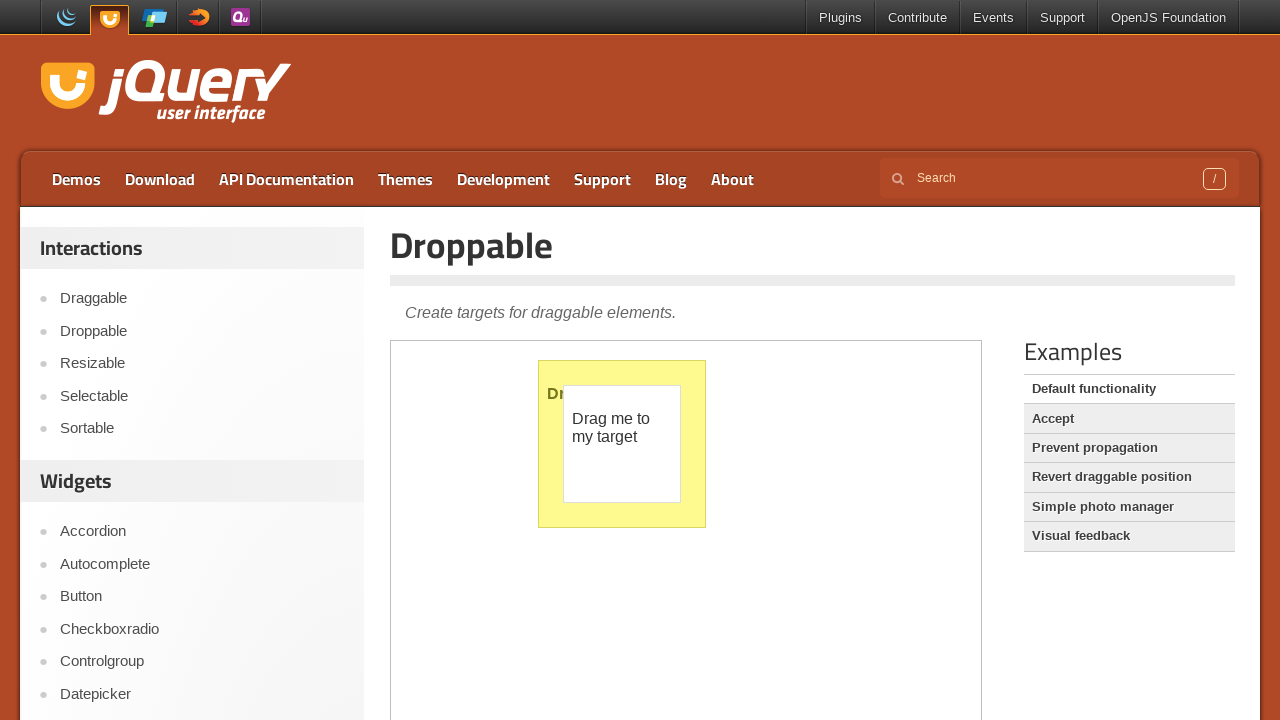